Adds multiple vegetable items to the shopping cart by finding them in the product list and clicking their "Add to Cart" buttons

Starting URL: https://rahulshettyacademy.com/seleniumPractise/#/

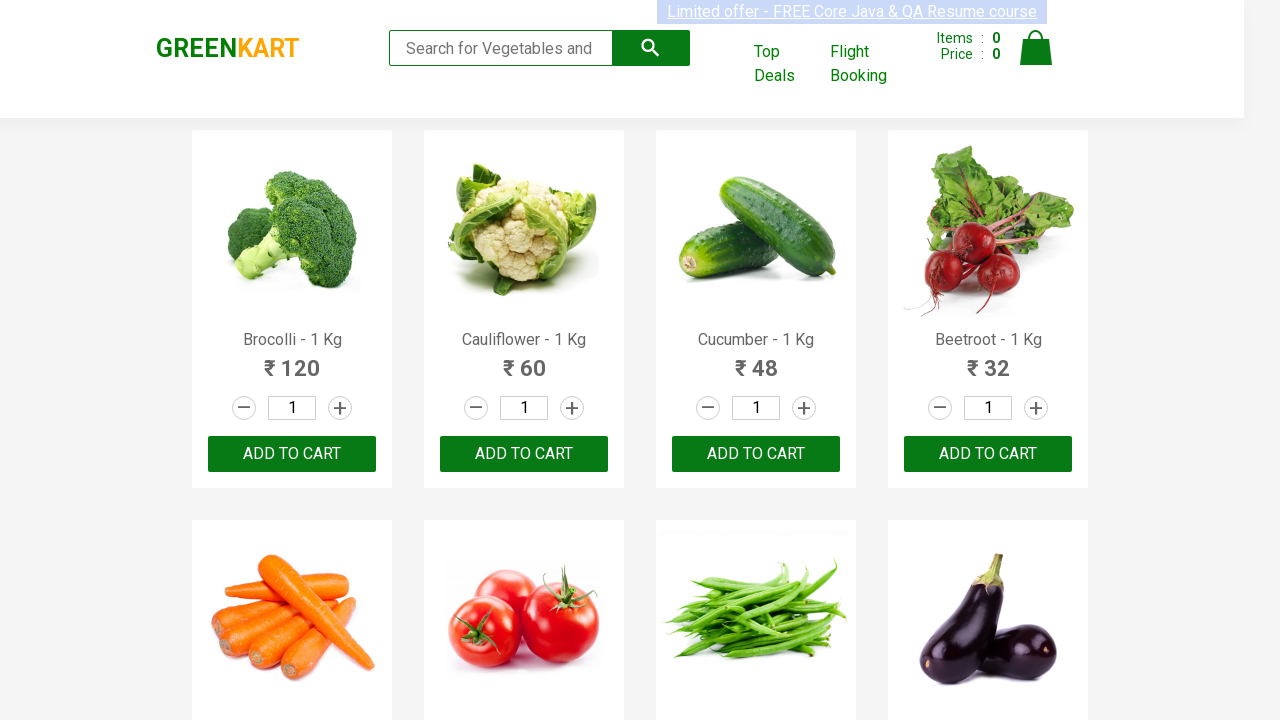

Retrieved all product name elements from the page
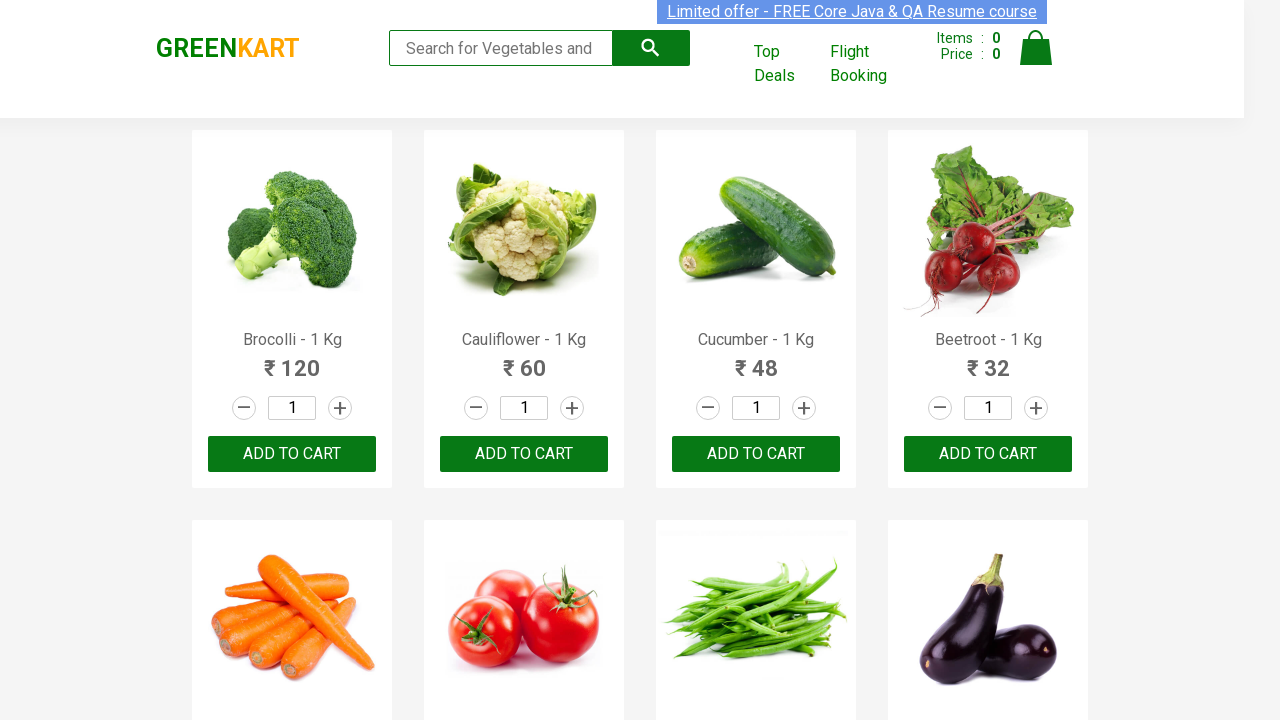

Retrieved product text: Brocolli - 1 Kg
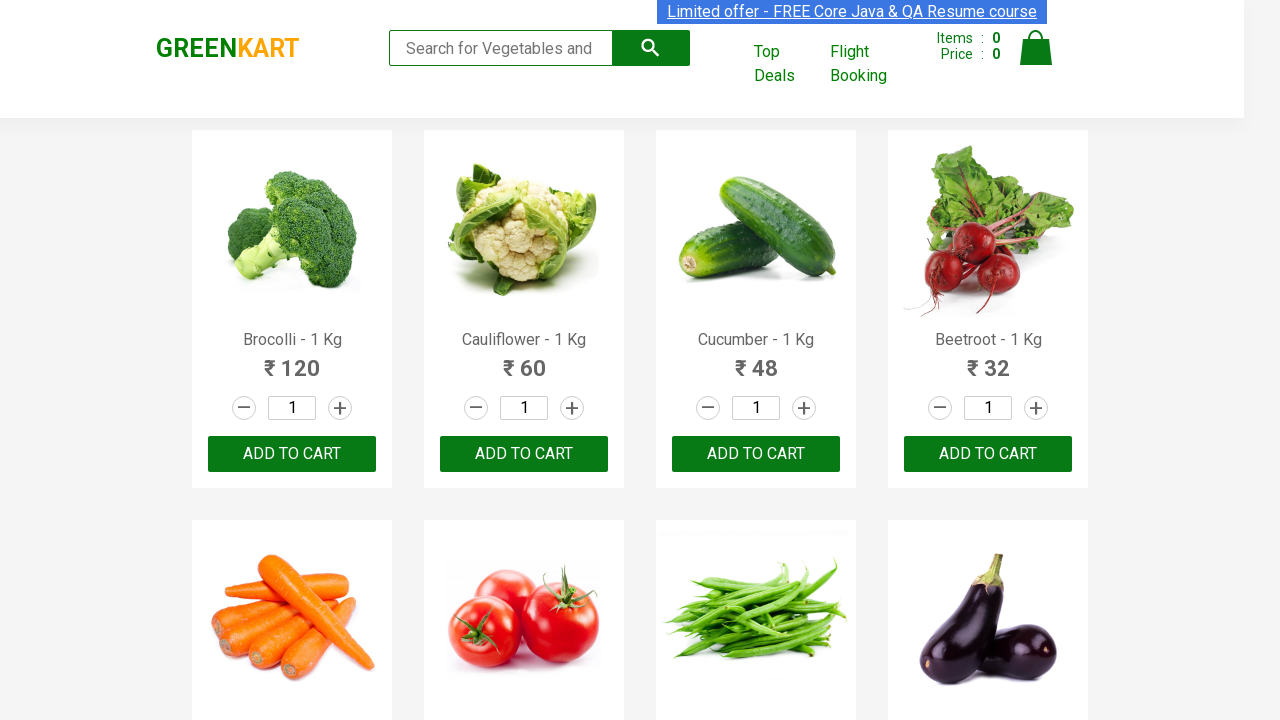

Retrieved all 'Add to Cart' buttons, found 30 buttons
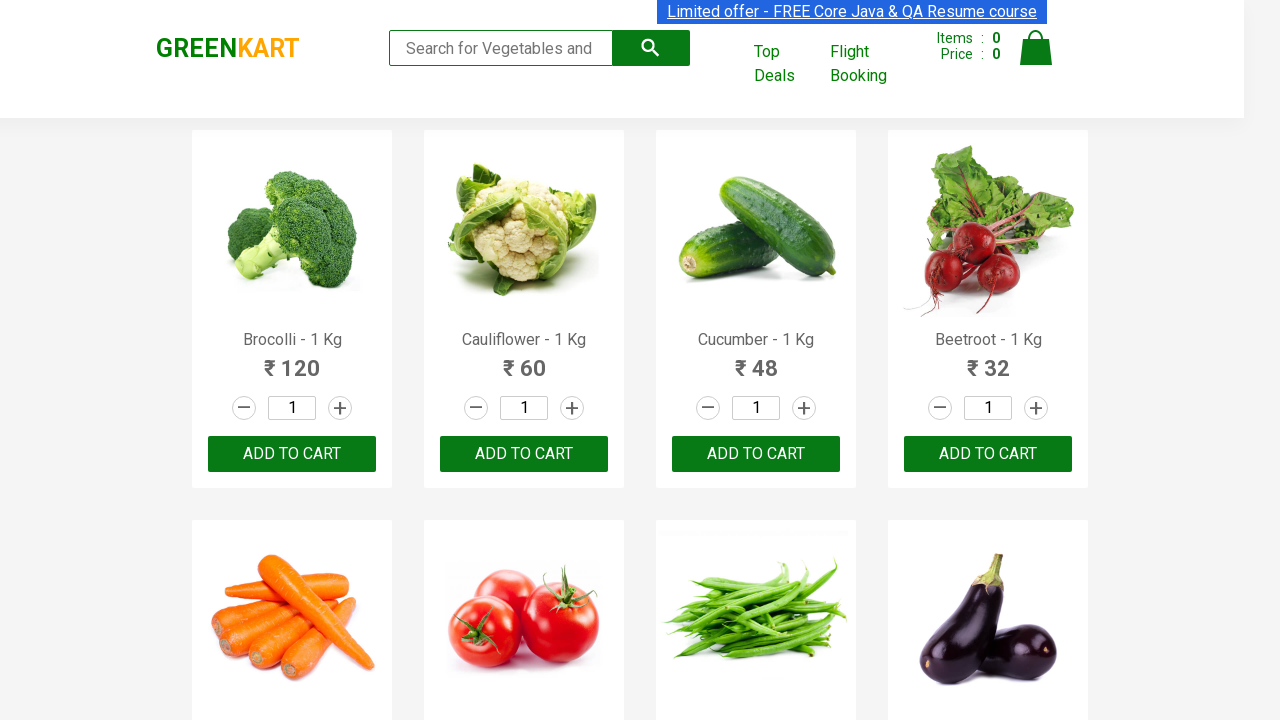

Clicked 'Add to Cart' button for Brocolli
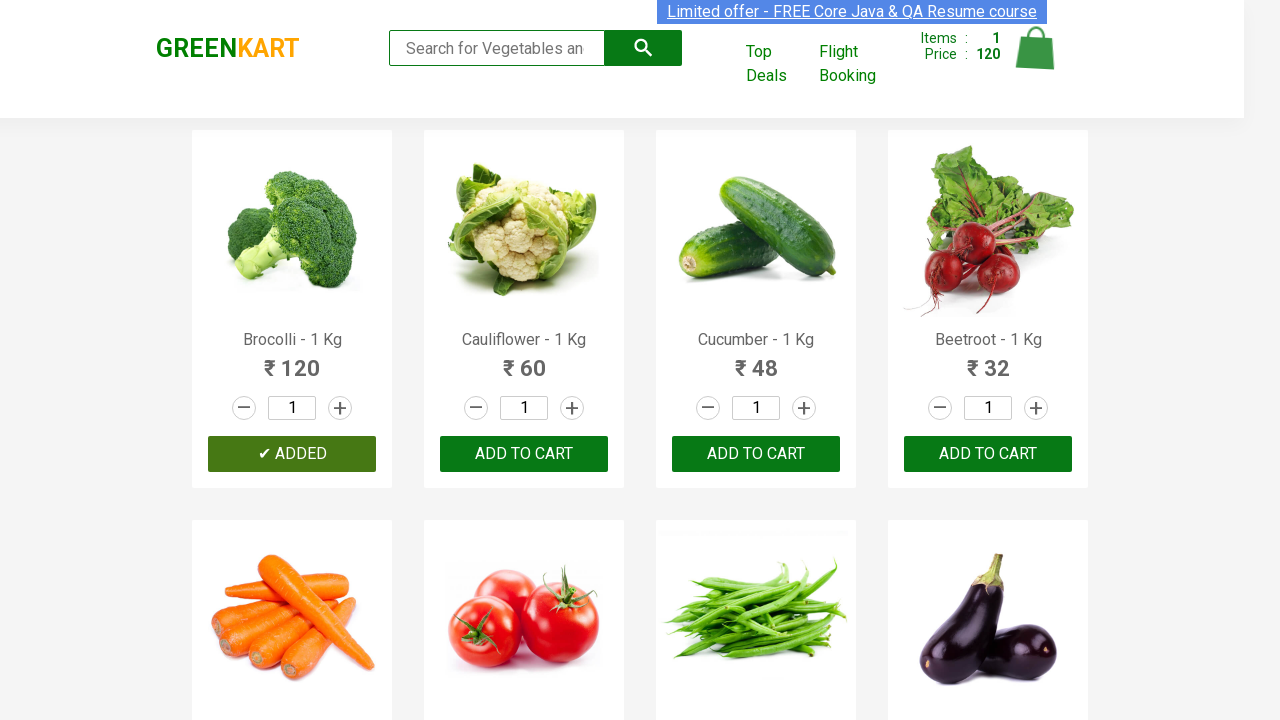

Retrieved product text: Cauliflower - 1 Kg
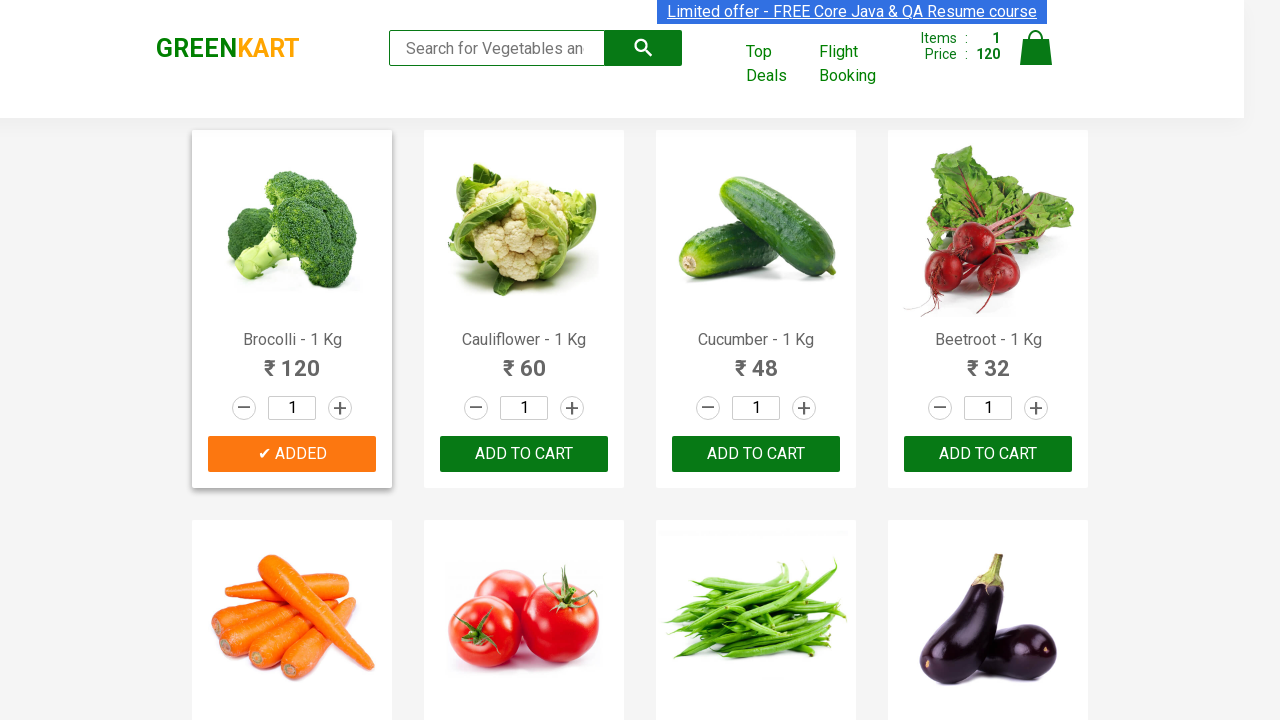

Retrieved product text: Cucumber - 1 Kg
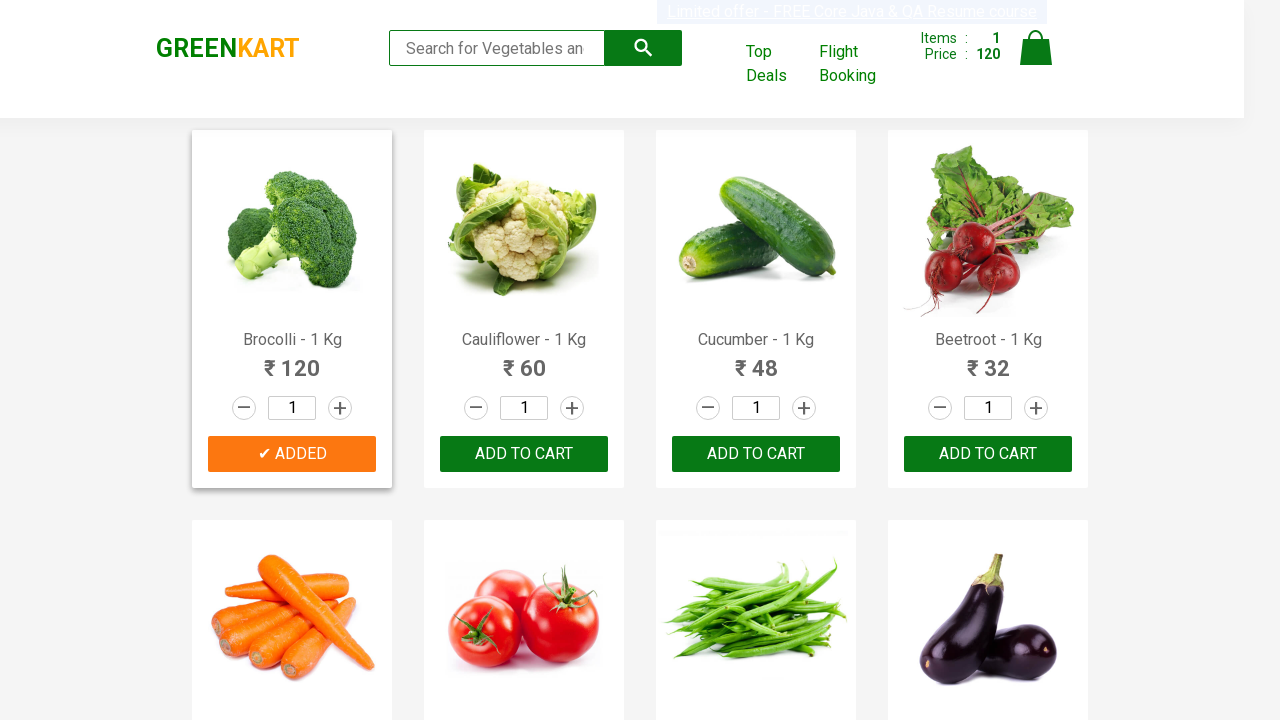

Retrieved all 'Add to Cart' buttons, found 30 buttons
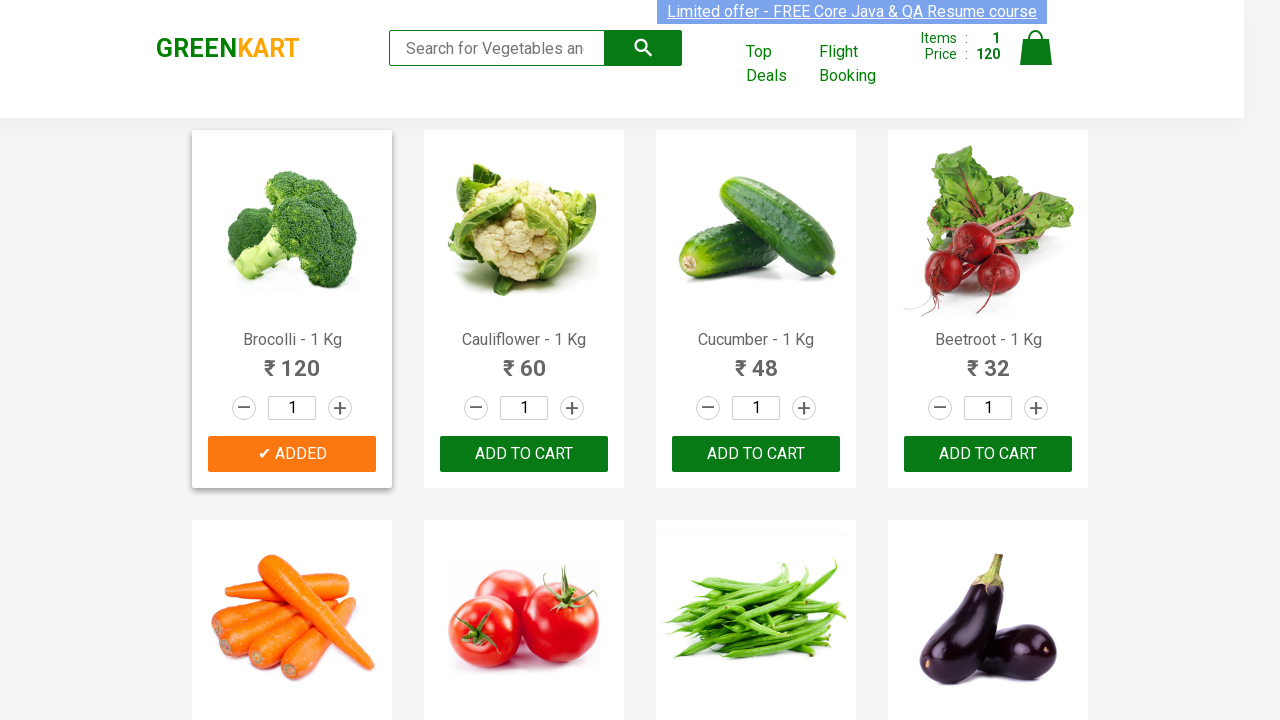

Clicked 'Add to Cart' button for Cucumber
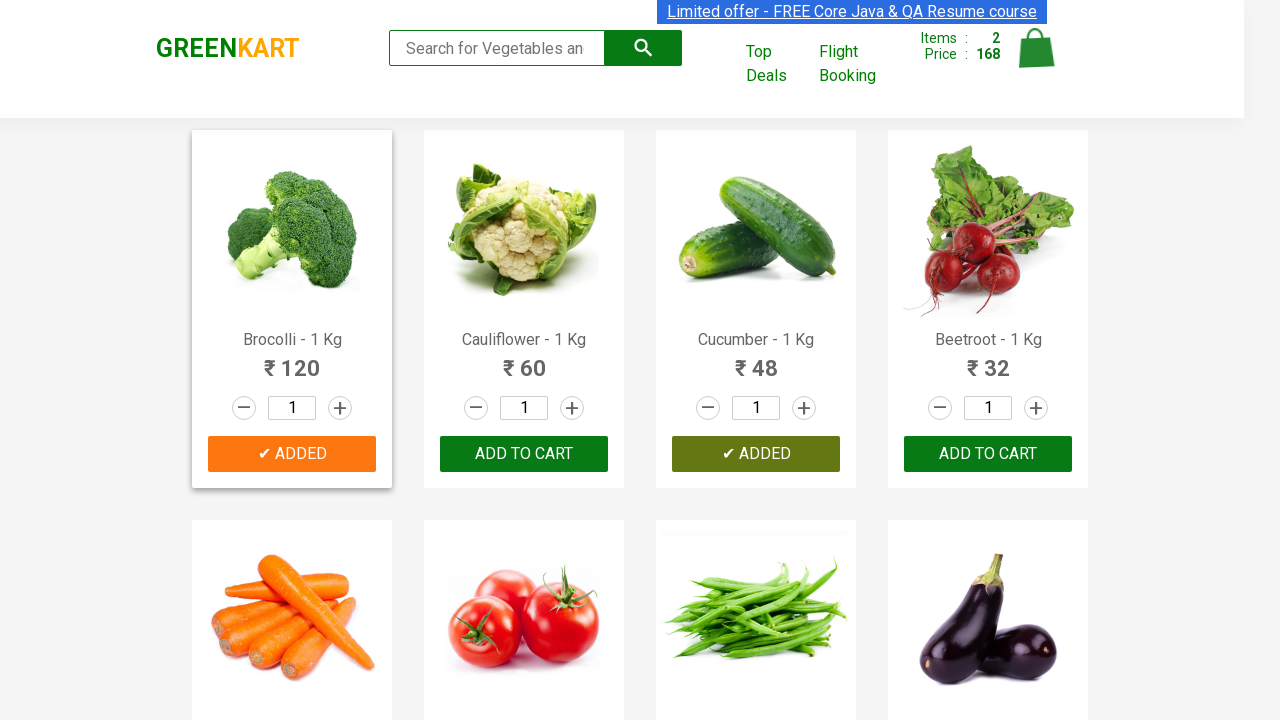

Retrieved product text: Beetroot - 1 Kg
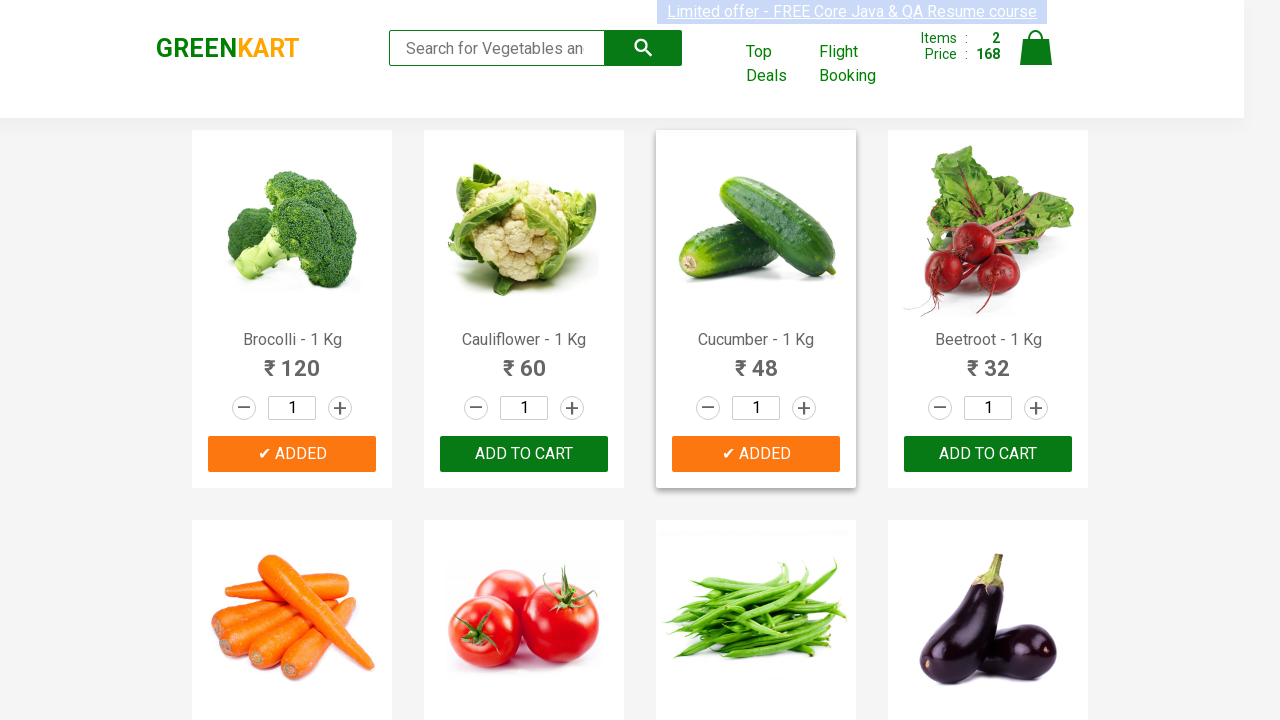

Retrieved all 'Add to Cart' buttons, found 30 buttons
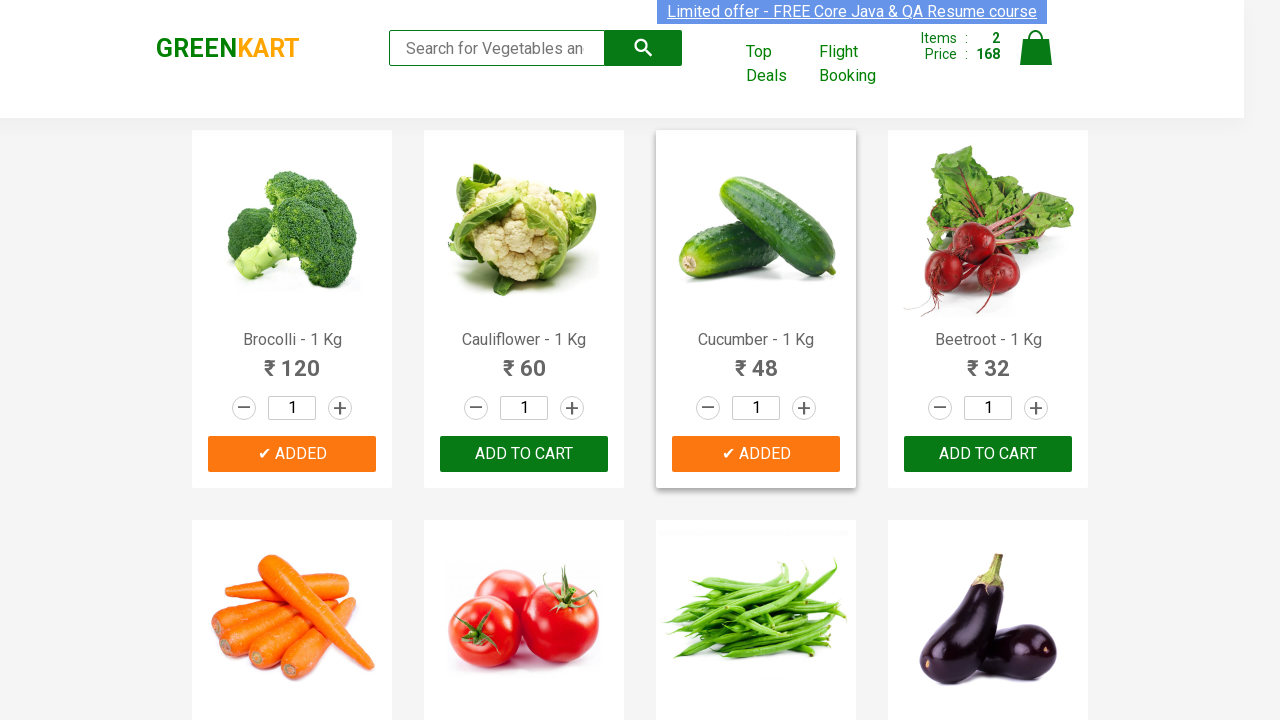

Clicked 'Add to Cart' button for Beetroot
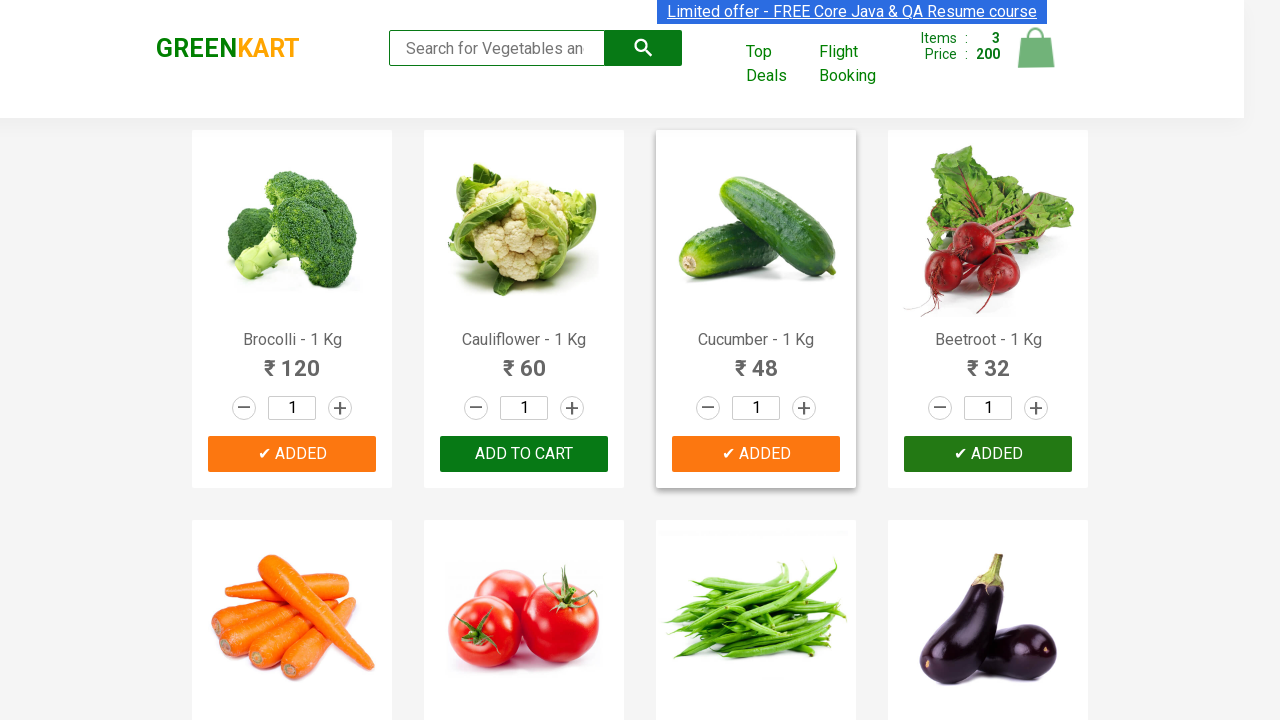

Retrieved product text: Carrot - 1 Kg
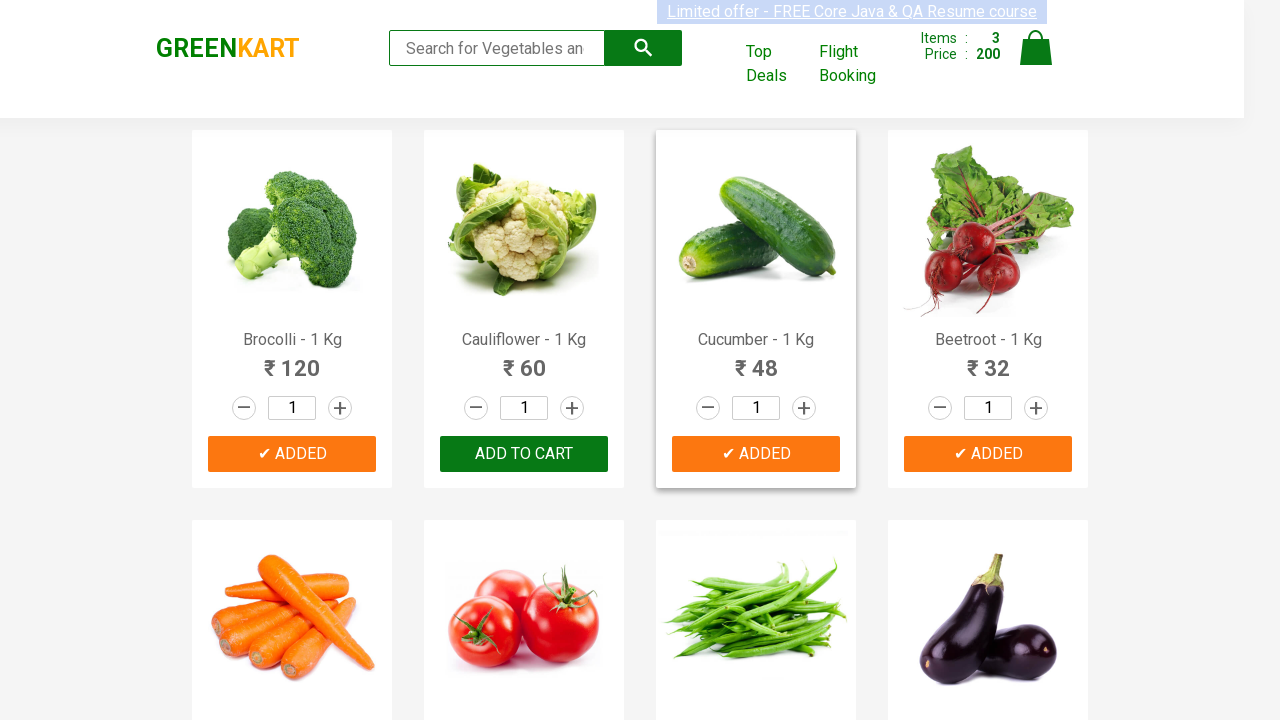

Retrieved all 'Add to Cart' buttons, found 30 buttons
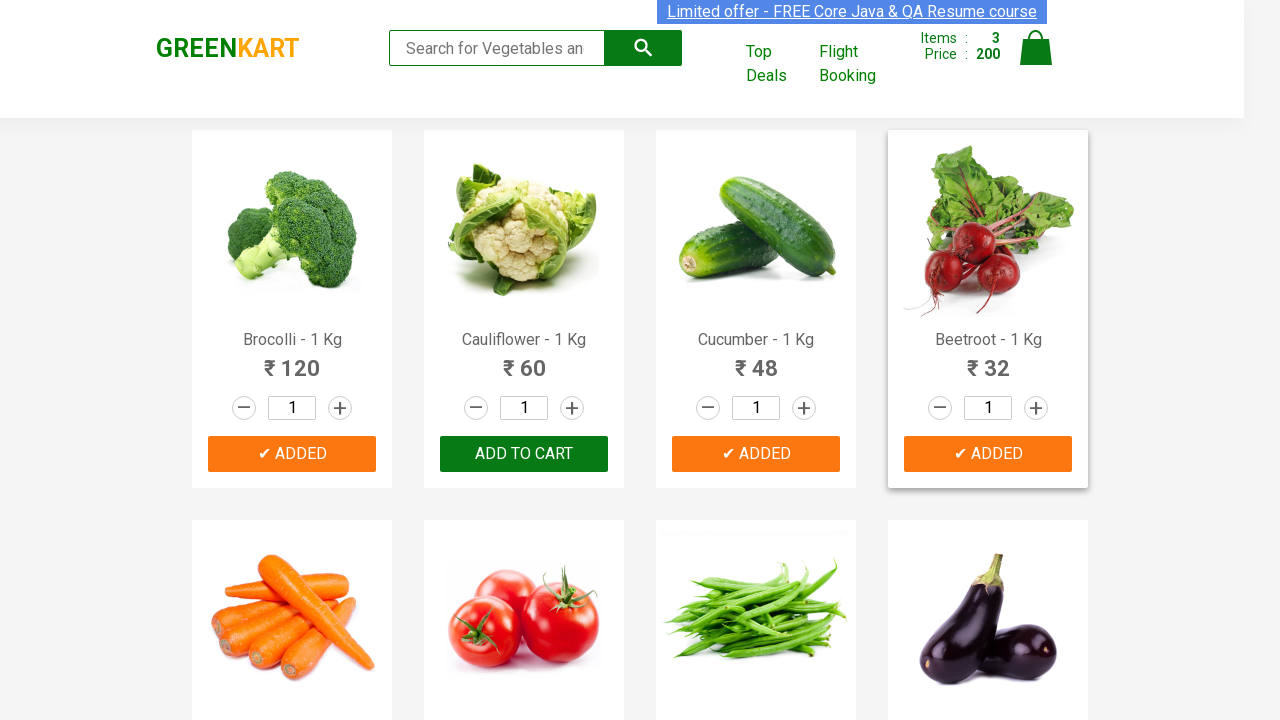

Clicked 'Add to Cart' button for Carrot
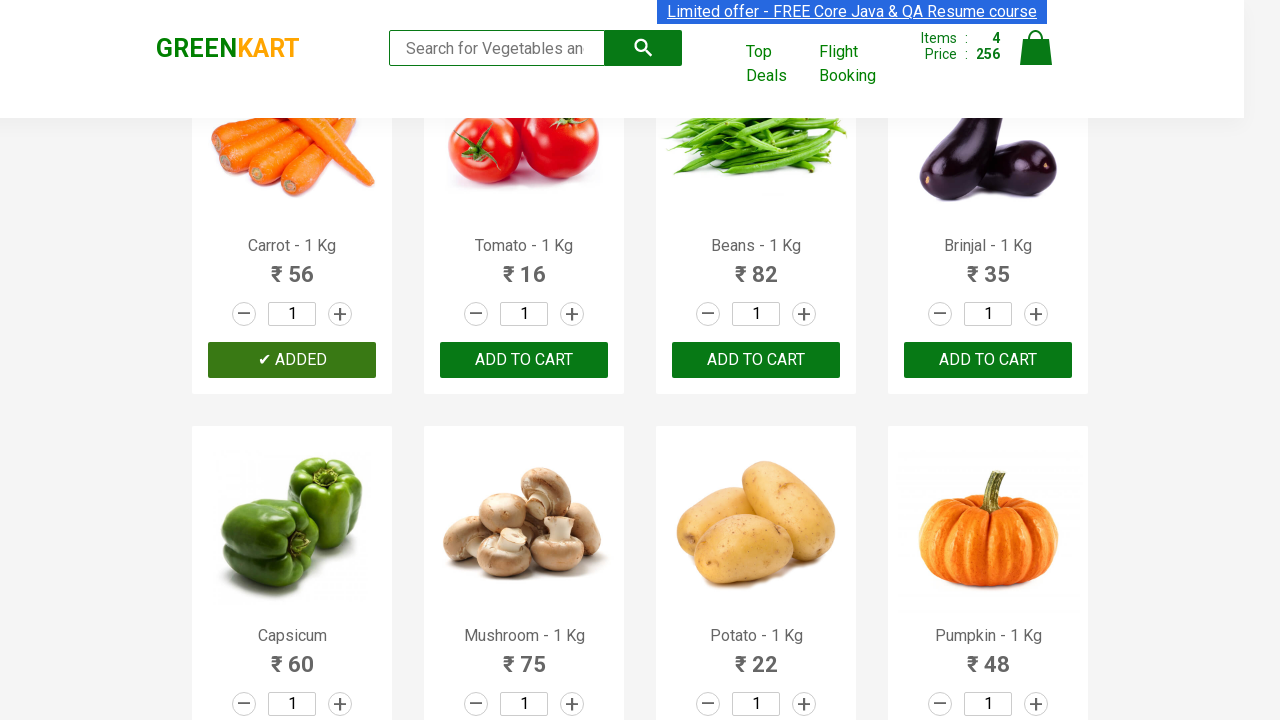

Successfully added all 4 items to cart
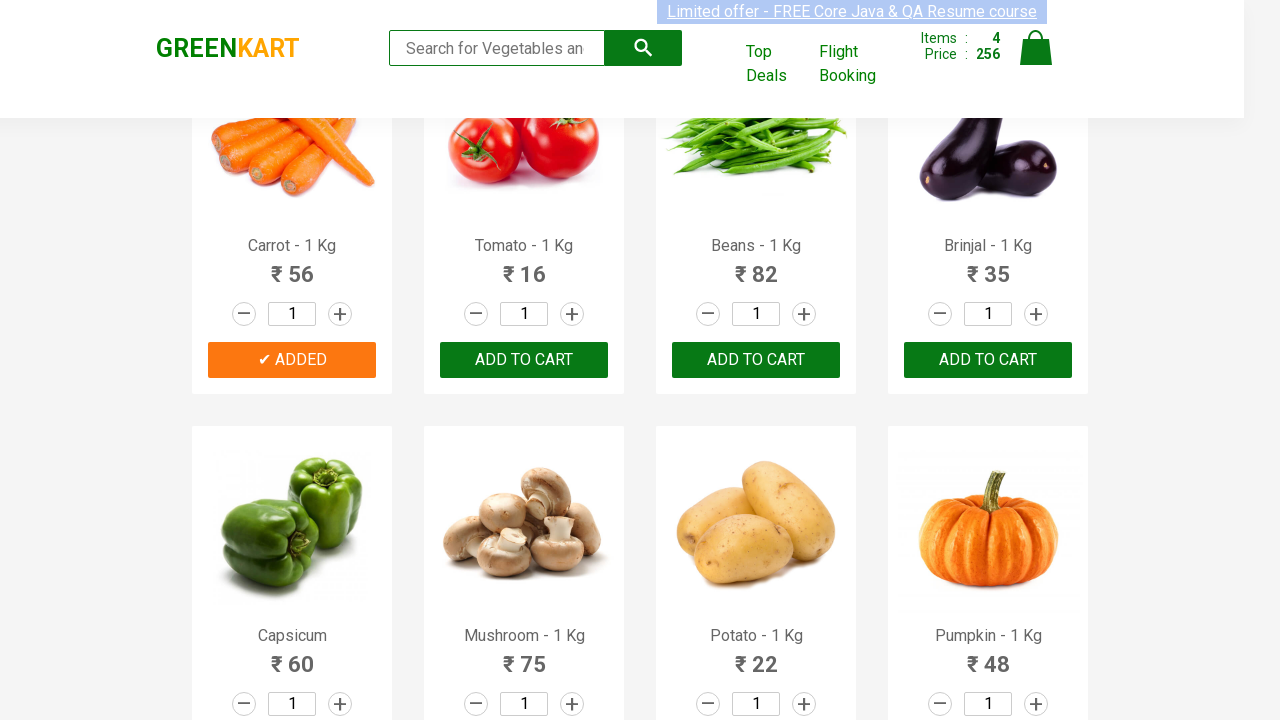

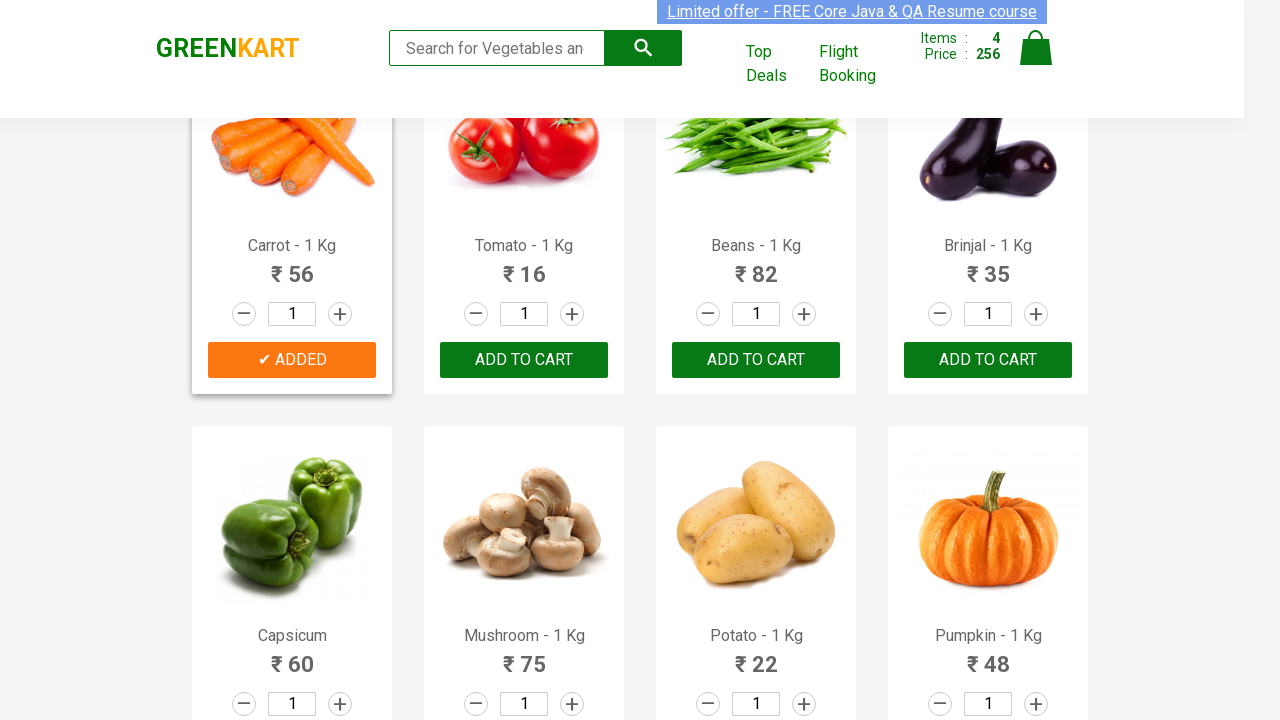